Tests window handling functionality by navigating to a practice site, clicking on a dropdown menu to access the Window section, and opening multiple browser tabs/windows.

Starting URL: https://www.leafground.com/dashboard.xhtml

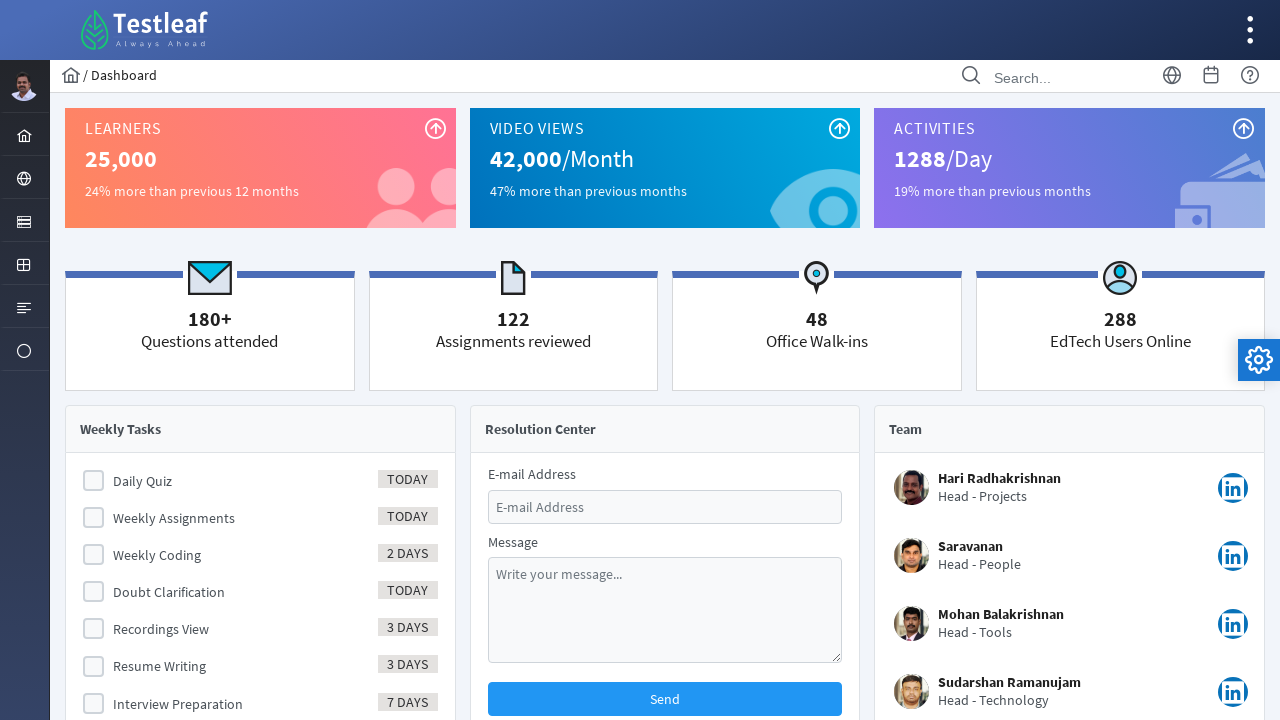

Hovered over dropdown menu at (24, 178) on #menuform\:j_idt39
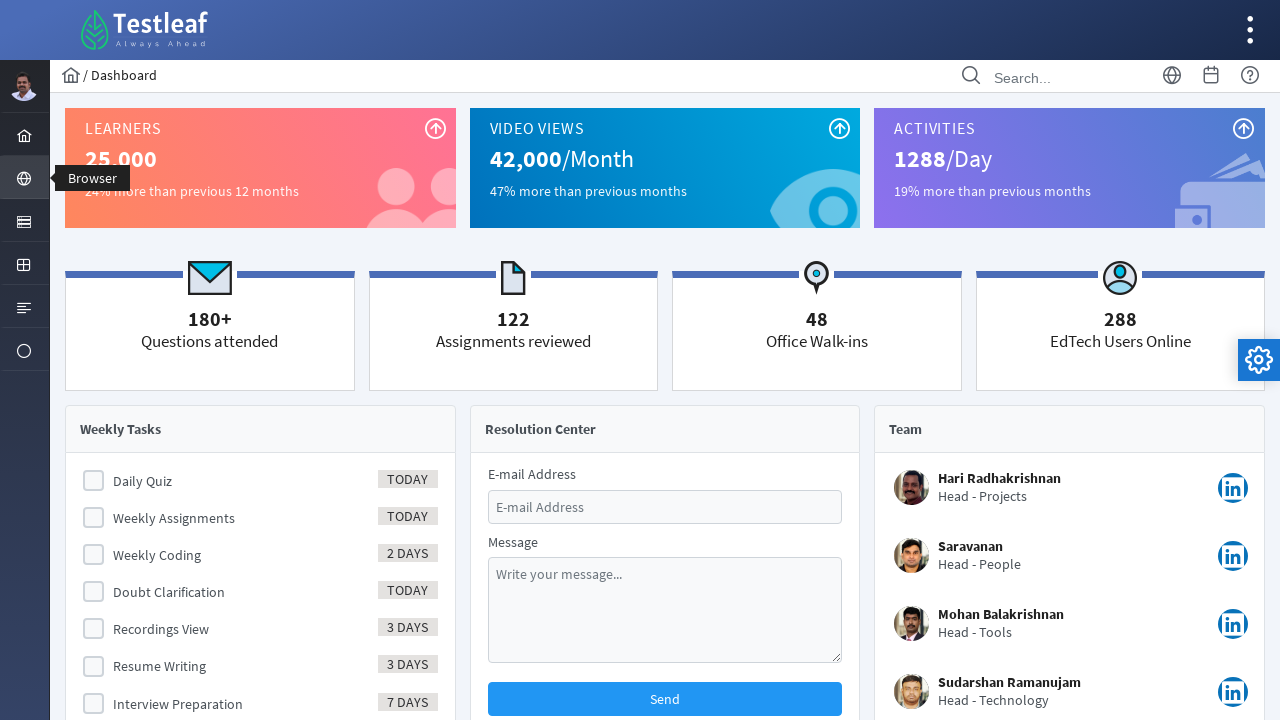

Clicked dropdown menu at (24, 178) on #menuform\:j_idt39
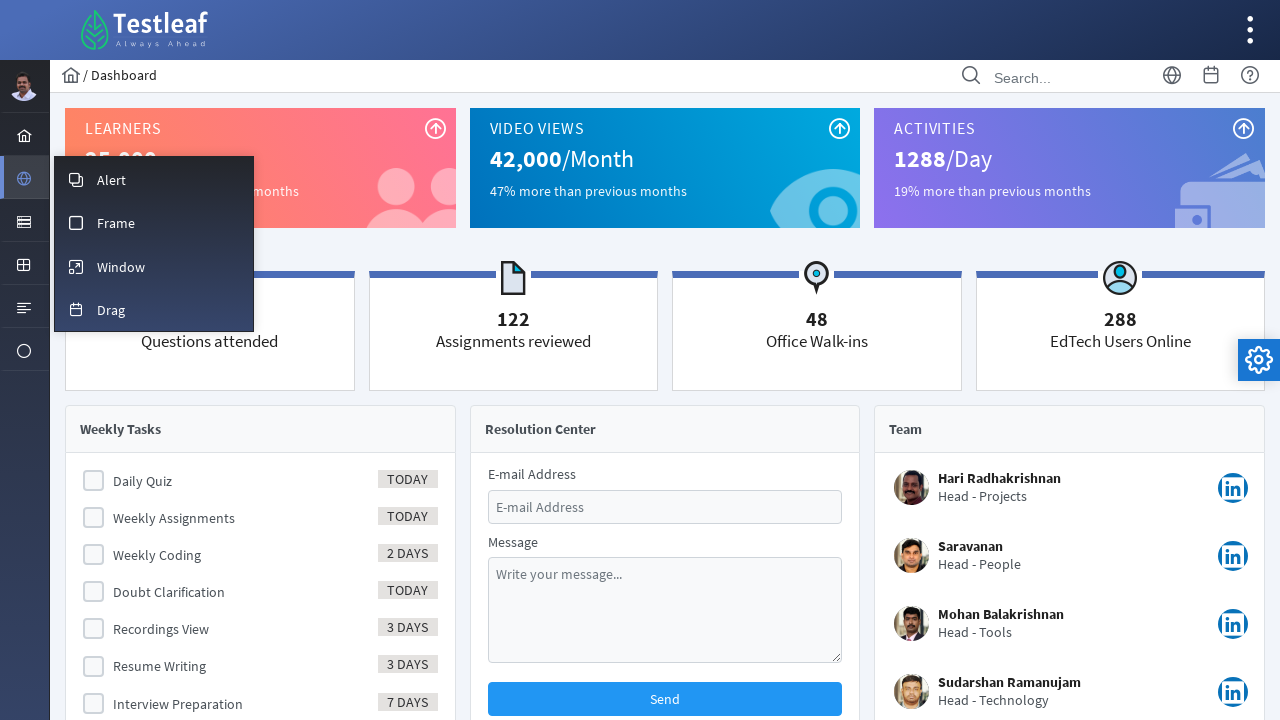

Clicked on Window menu item at (121, 267) on xpath=//span[contains(text(),'Window')]
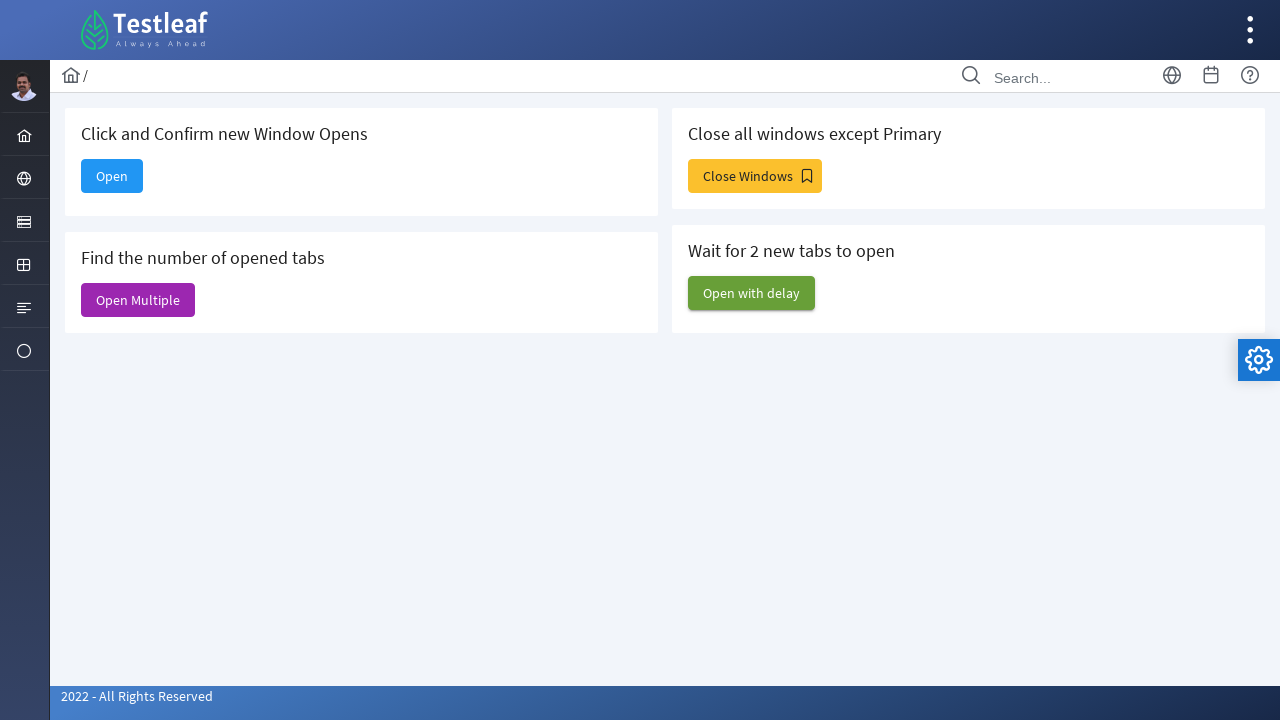

Page loaded (networkidle state reached)
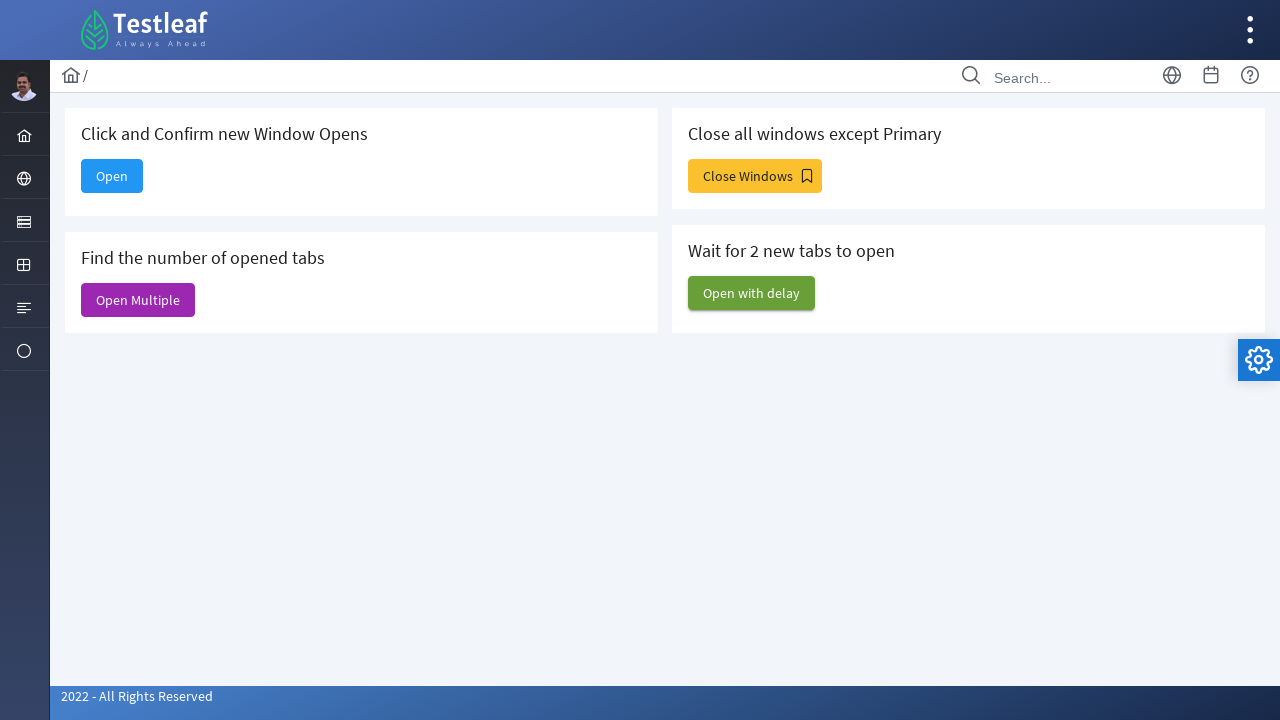

Clicked on 'Open Multiple' button to open multiple tabs/windows at (138, 300) on xpath=//span[contains(text(),'Open Multiple')]
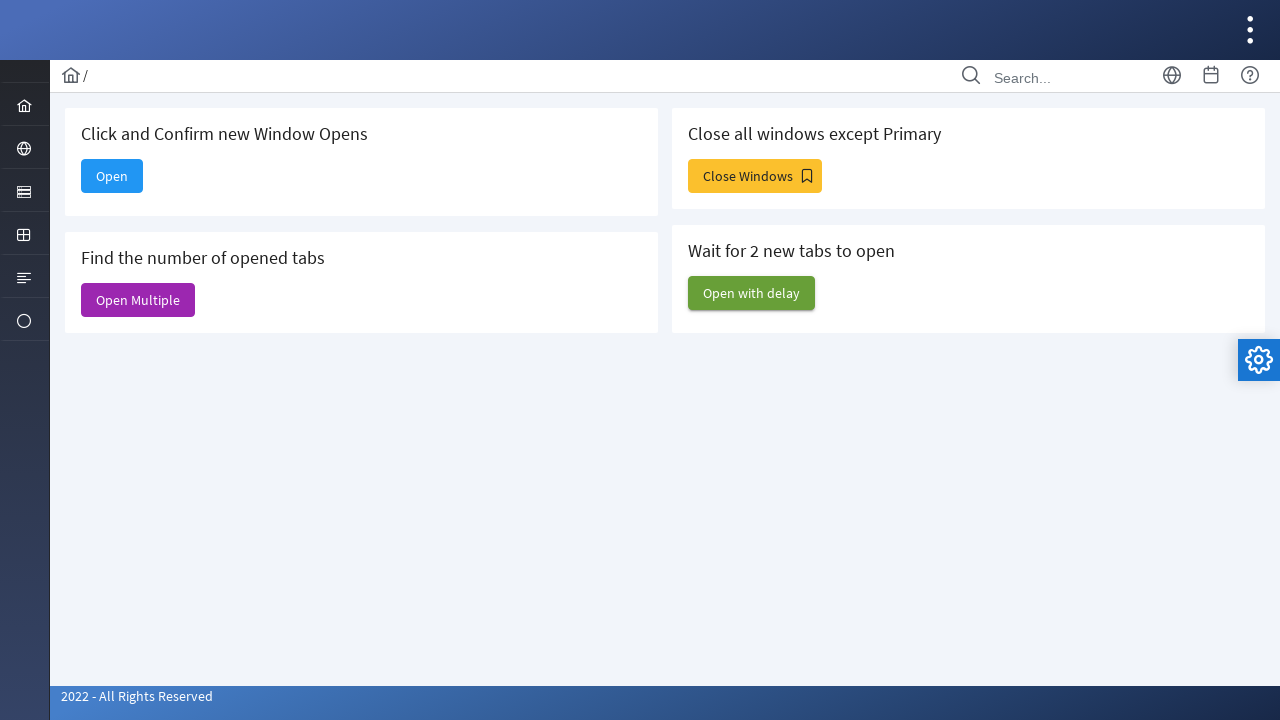

Waited 1000ms for new windows to open
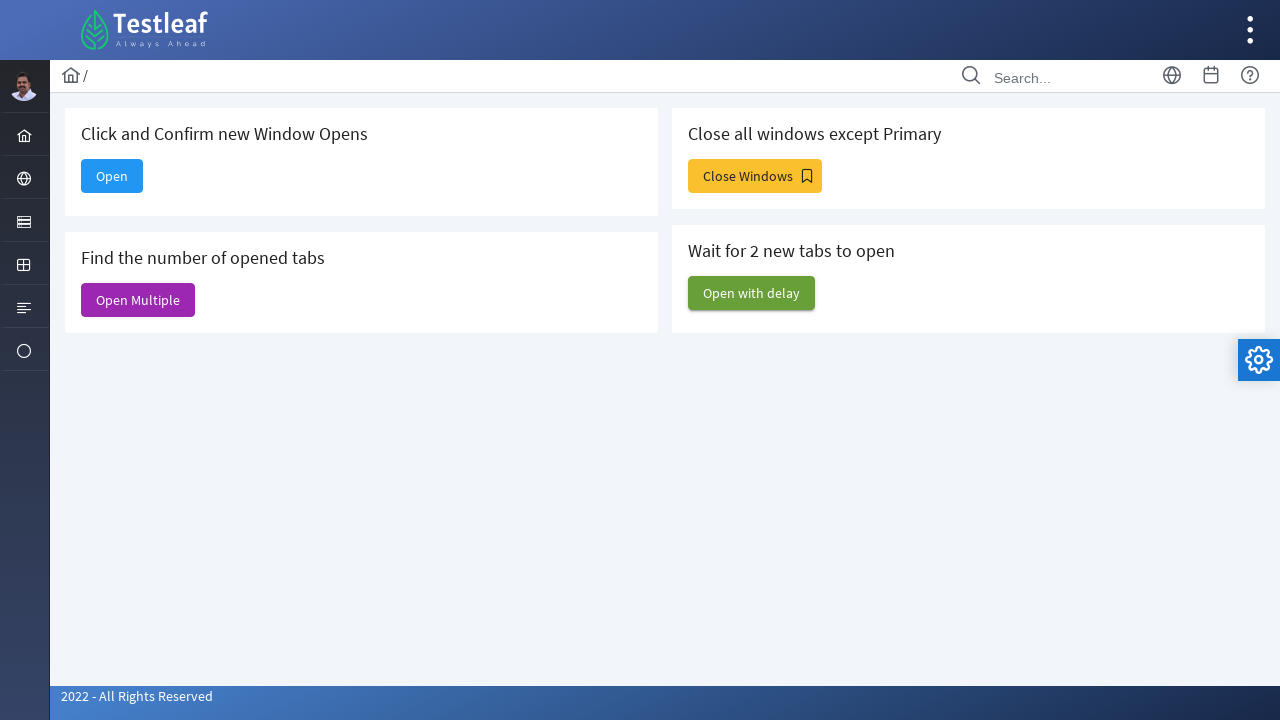

Verified multiple windows opened - Total windows/tabs: 3
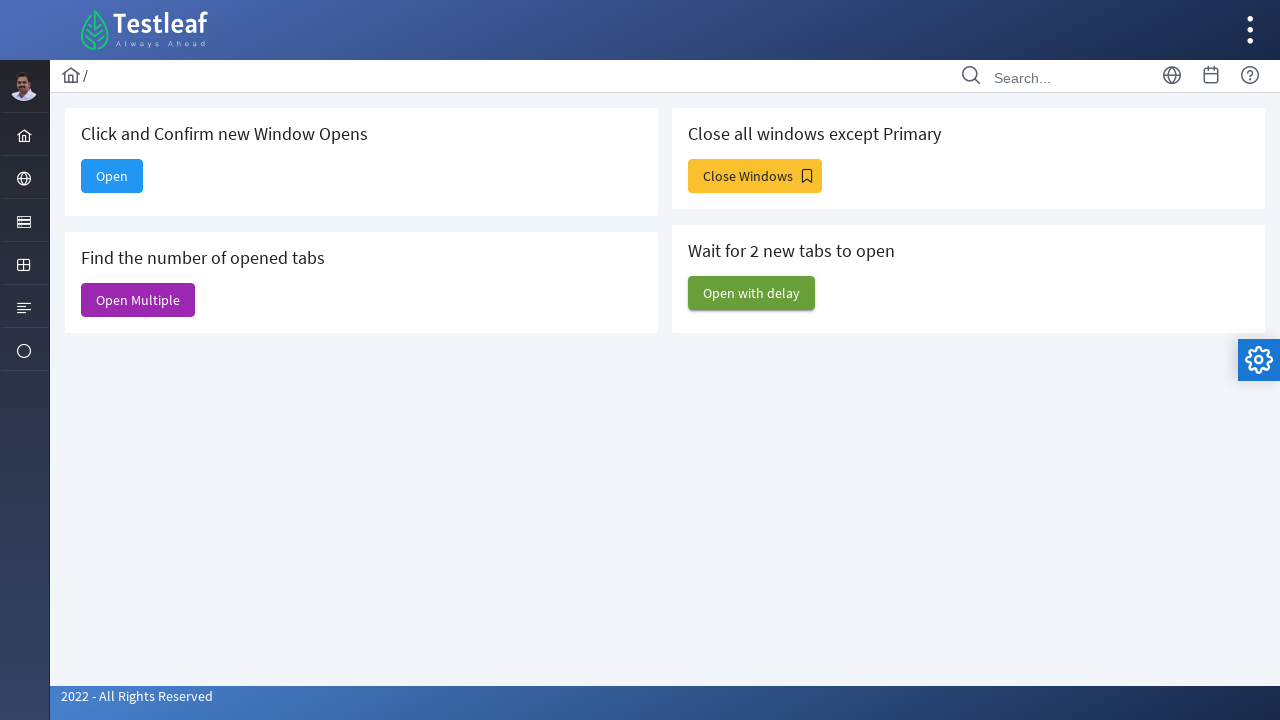

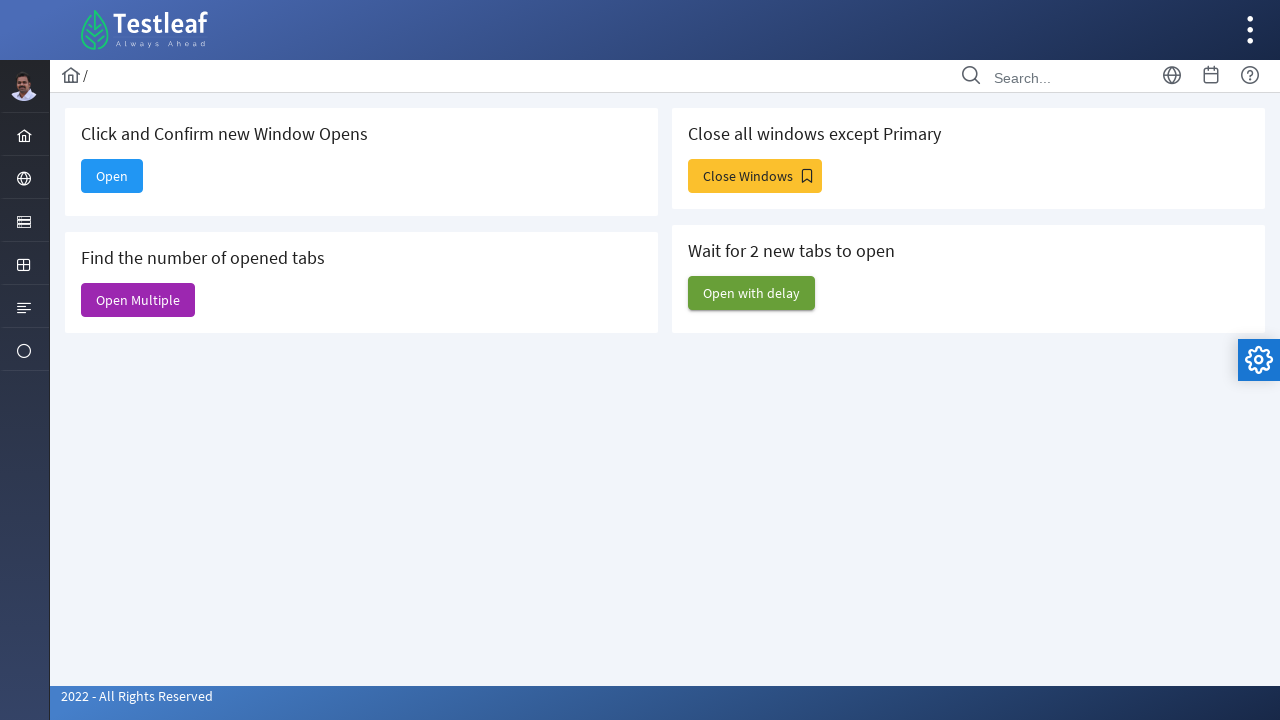